Tests a unit conversion calculator by entering values for meters and minutes, then clicking buttons to calculate conversions to feet, miles, yards, and seconds

Starting URL: https://elliothylee.github.io/Selenium/

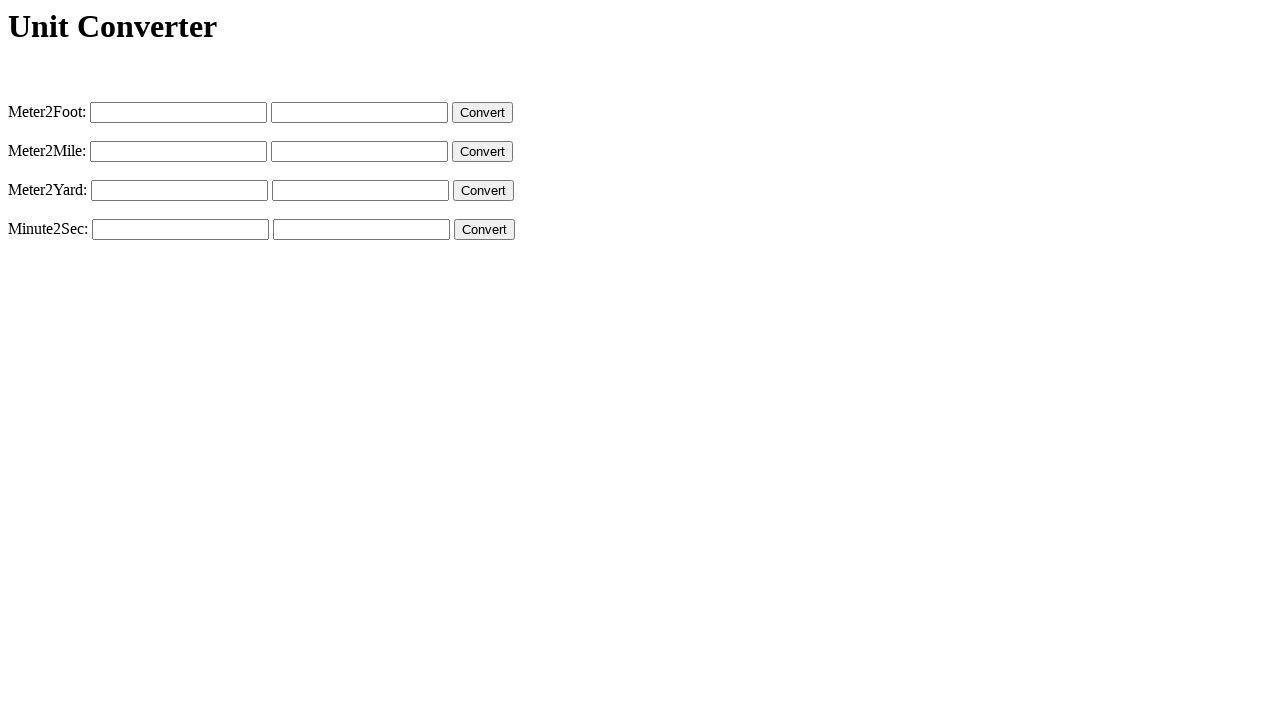

Entered 12 meters in first meter field on #txtMeter1
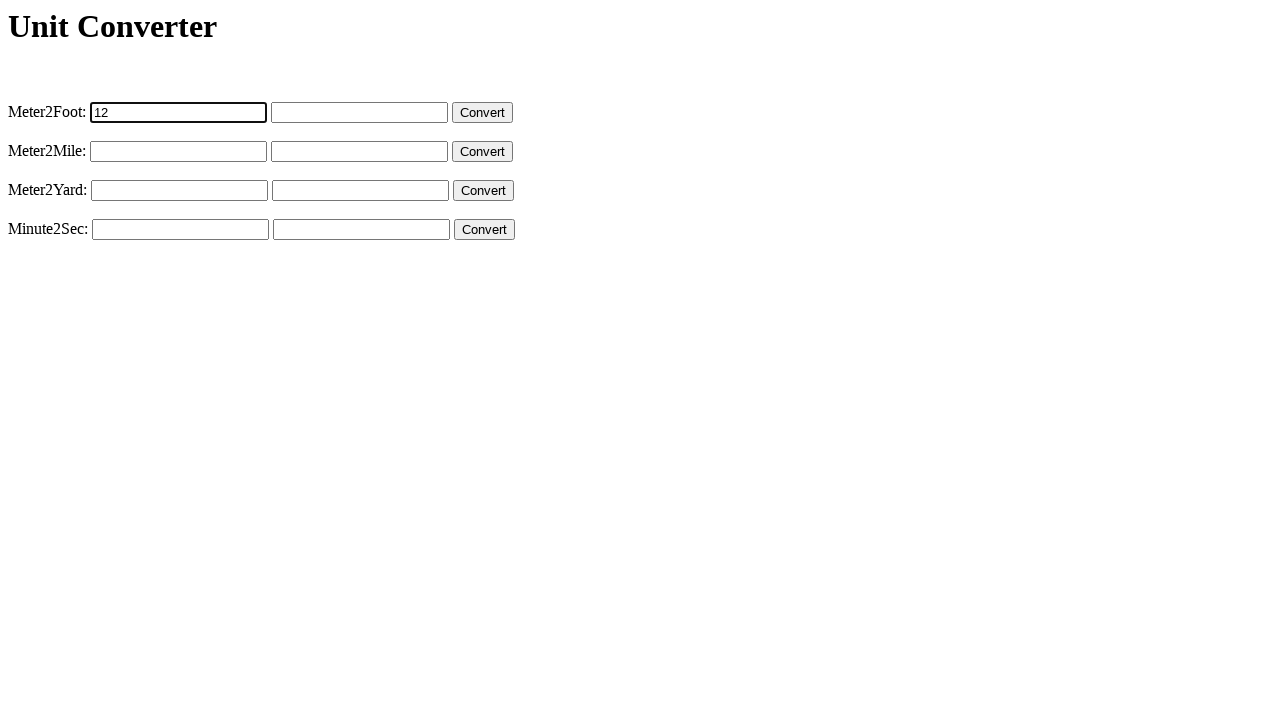

Entered 13 meters in second meter field on #txtMeter2
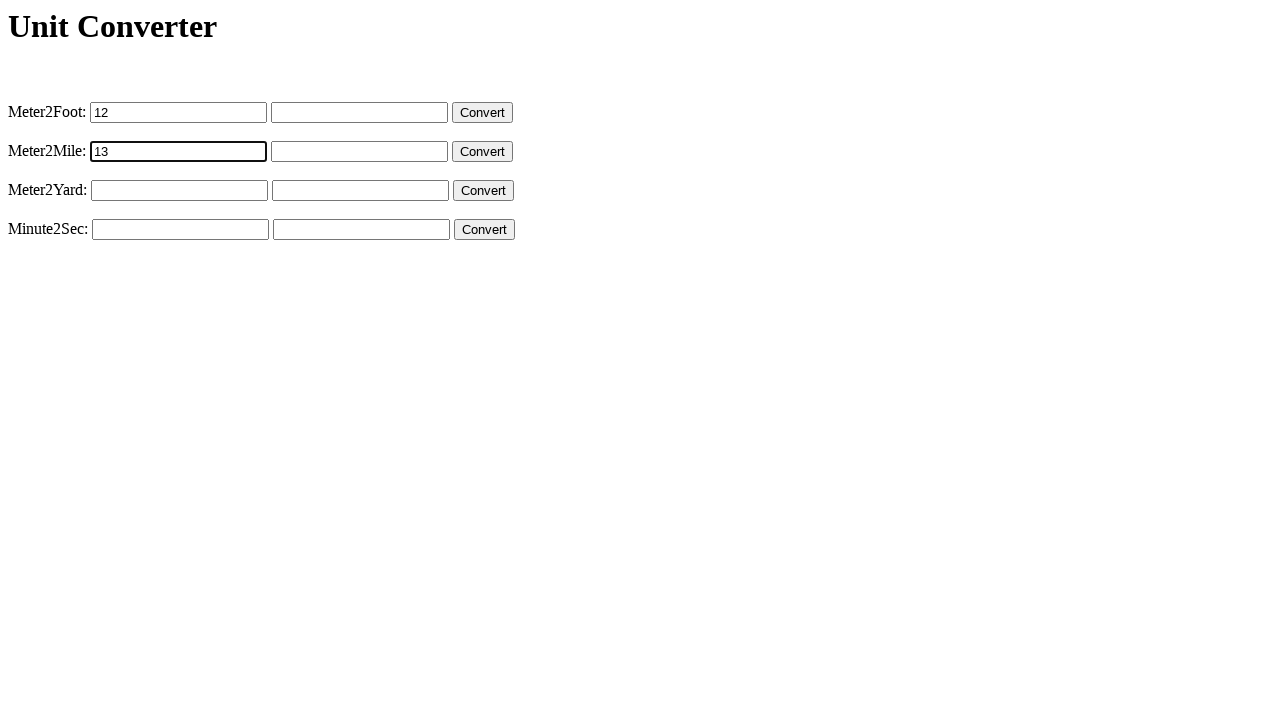

Entered 45 meters in third meter field on #txtMeter3
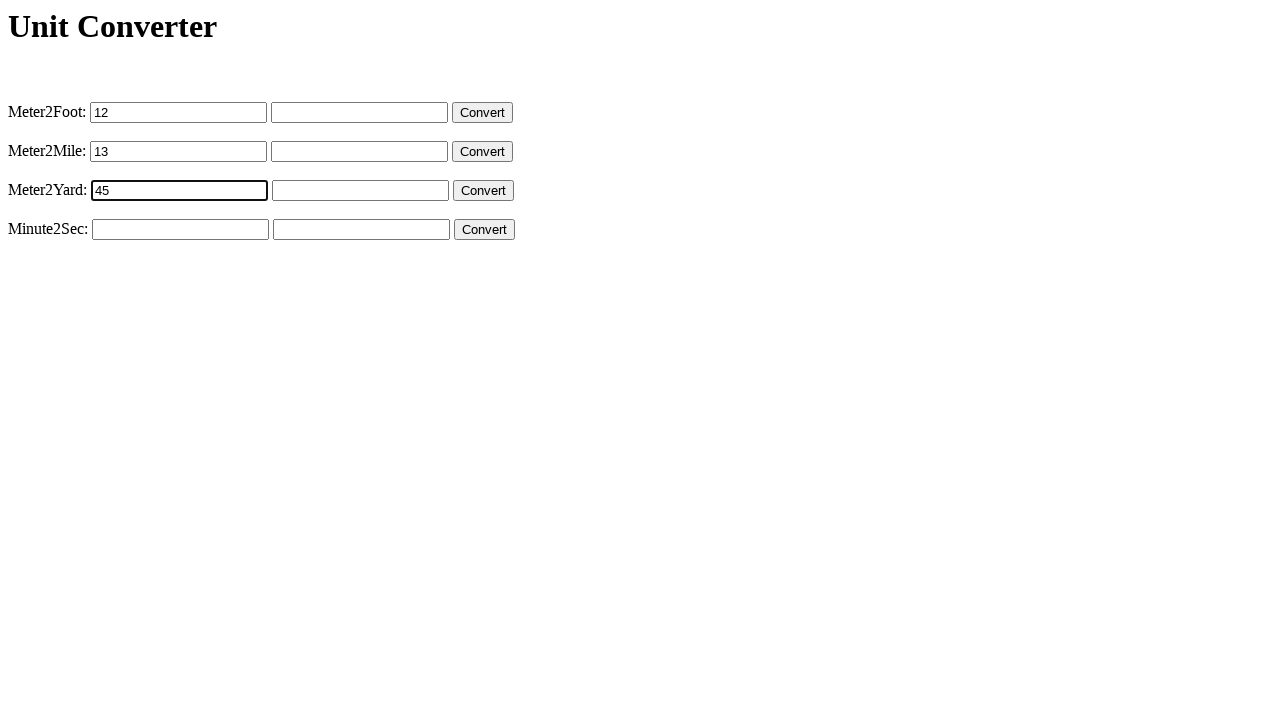

Entered 34 minutes in minute field on #txtMinute
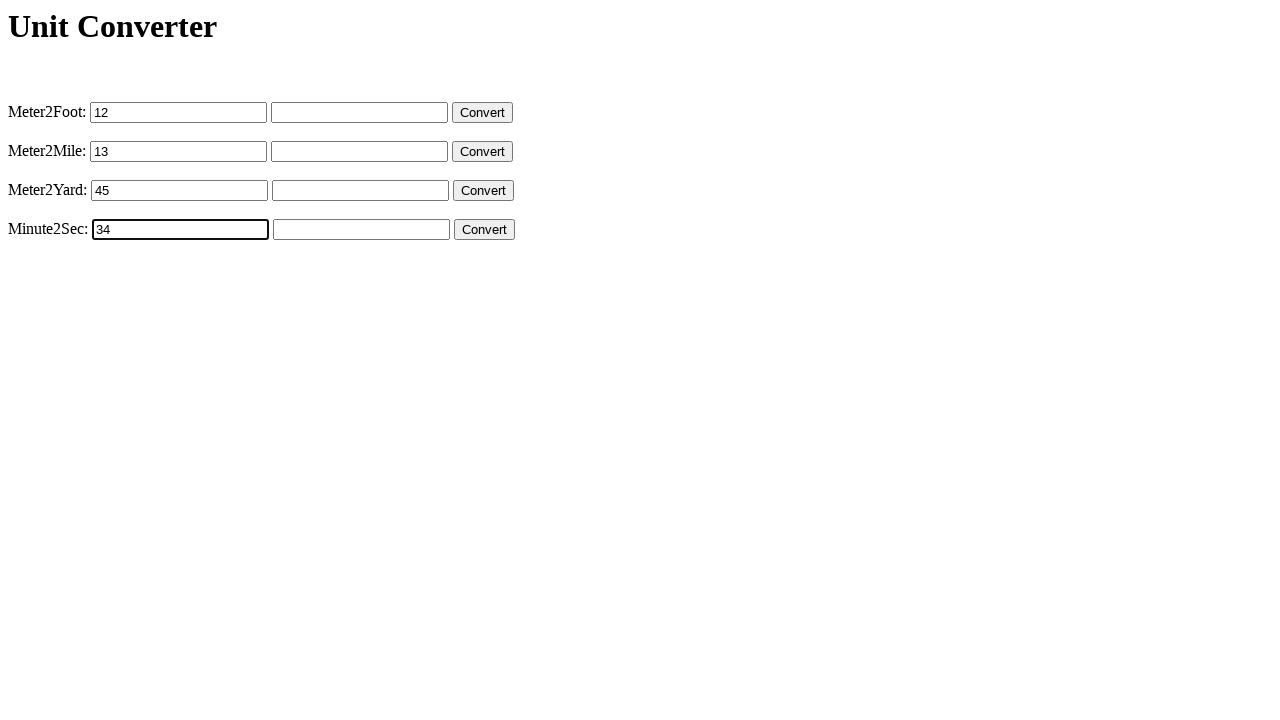

Clicked button to calculate meters to feet conversion at (482, 113) on #btn1
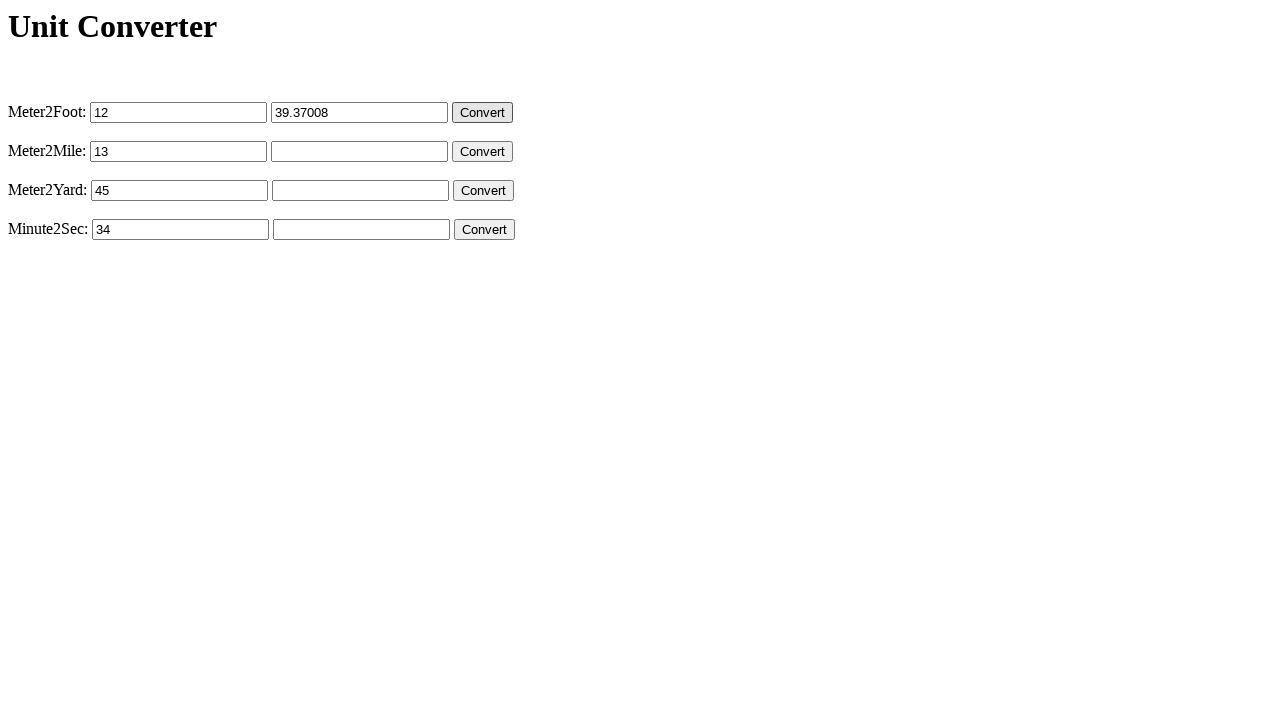

Clicked button to calculate meters to miles conversion at (482, 152) on #btn2
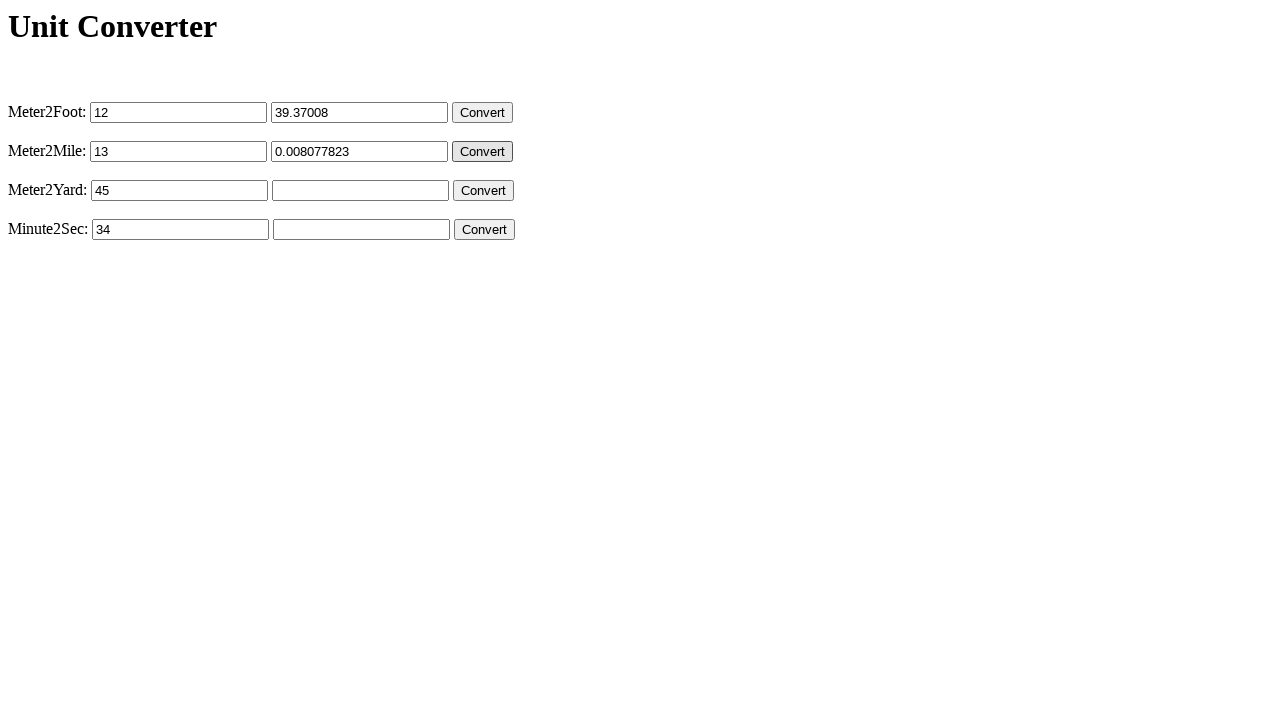

Clicked button to calculate meters to yards conversion at (484, 191) on #btn3
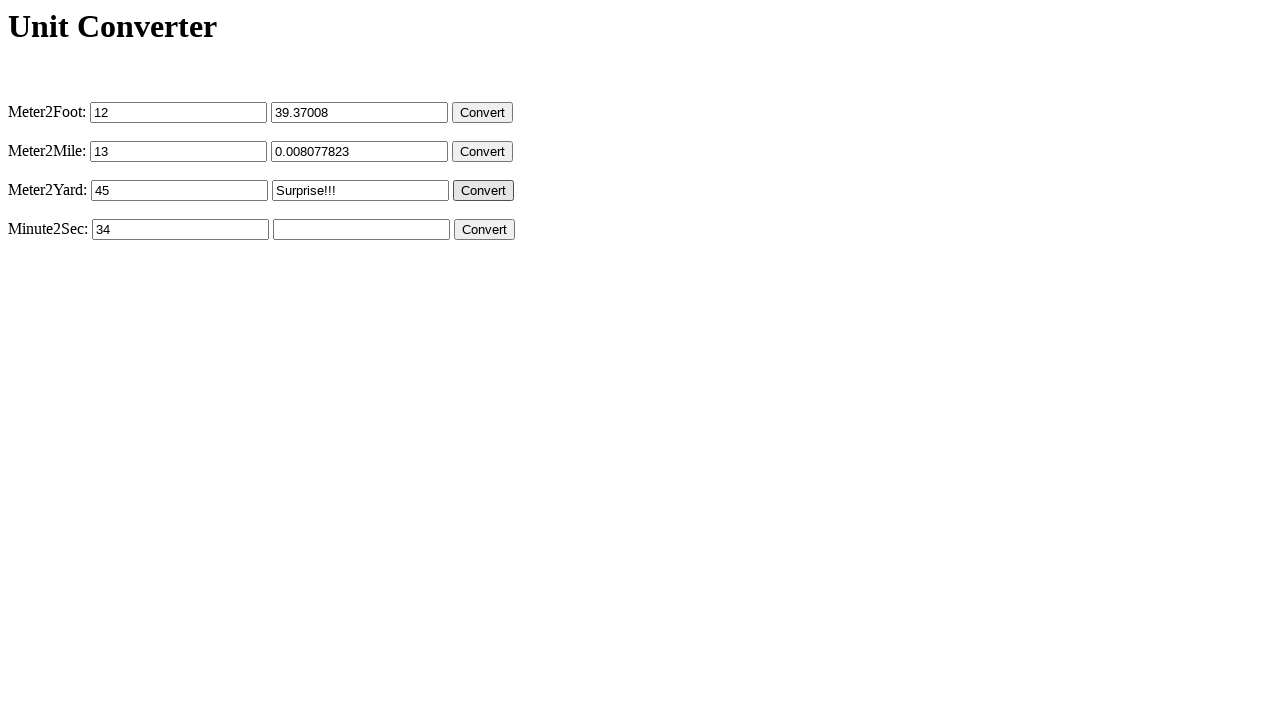

Clicked button to calculate minutes to seconds conversion at (484, 230) on #btn4
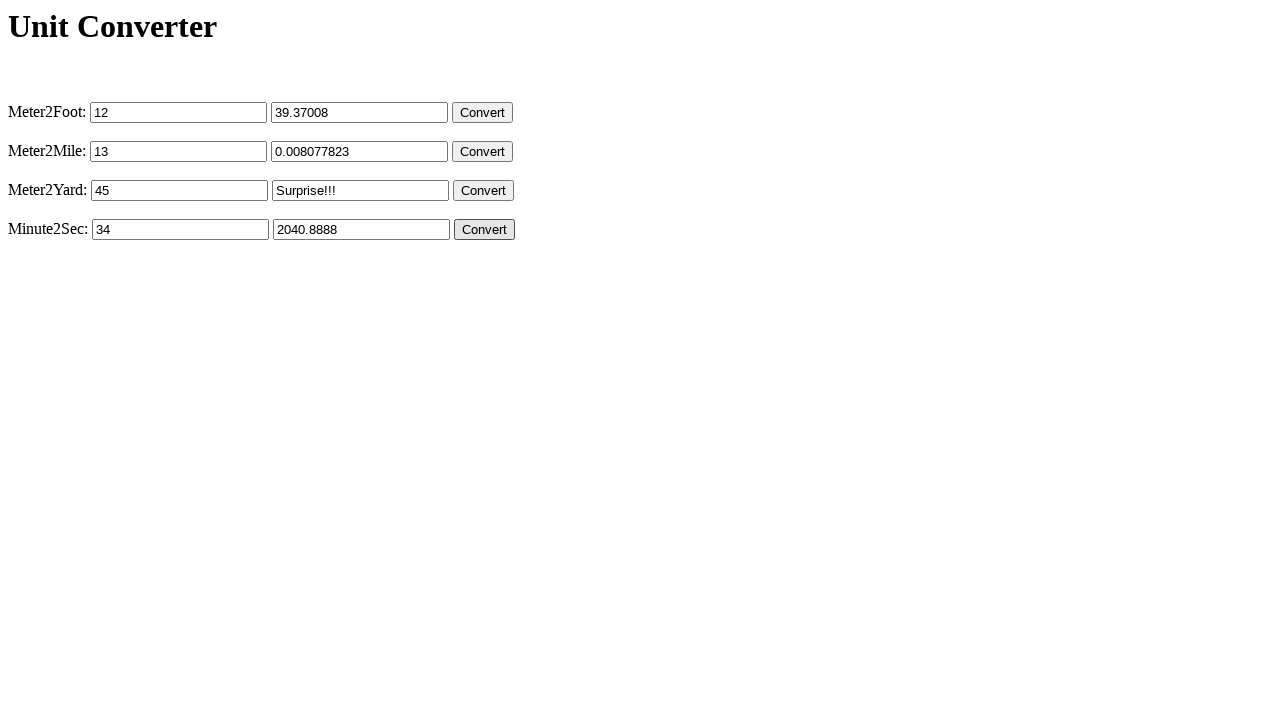

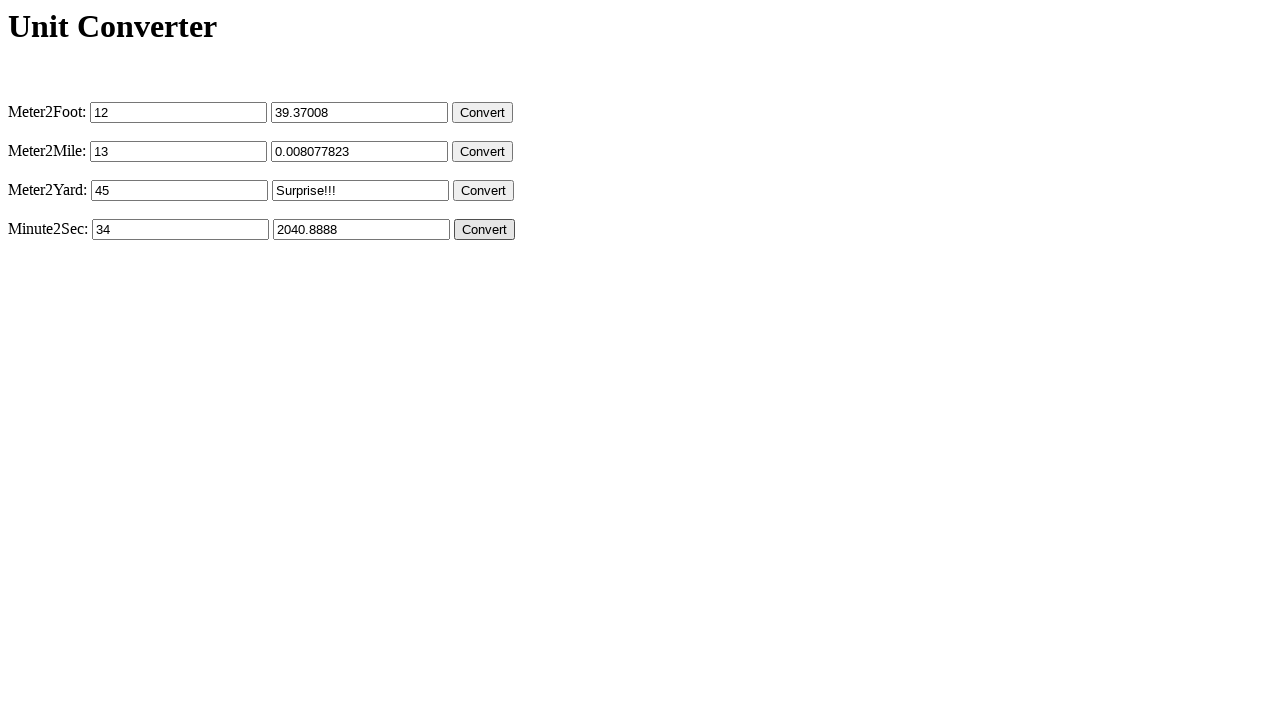